Tests a polynomial roots calculator by entering a quadratic equation and submitting it to calculate the roots

Starting URL: https://www.mathportal.org/calculators/polynomials-solvers/polynomial-roots-calculator.php

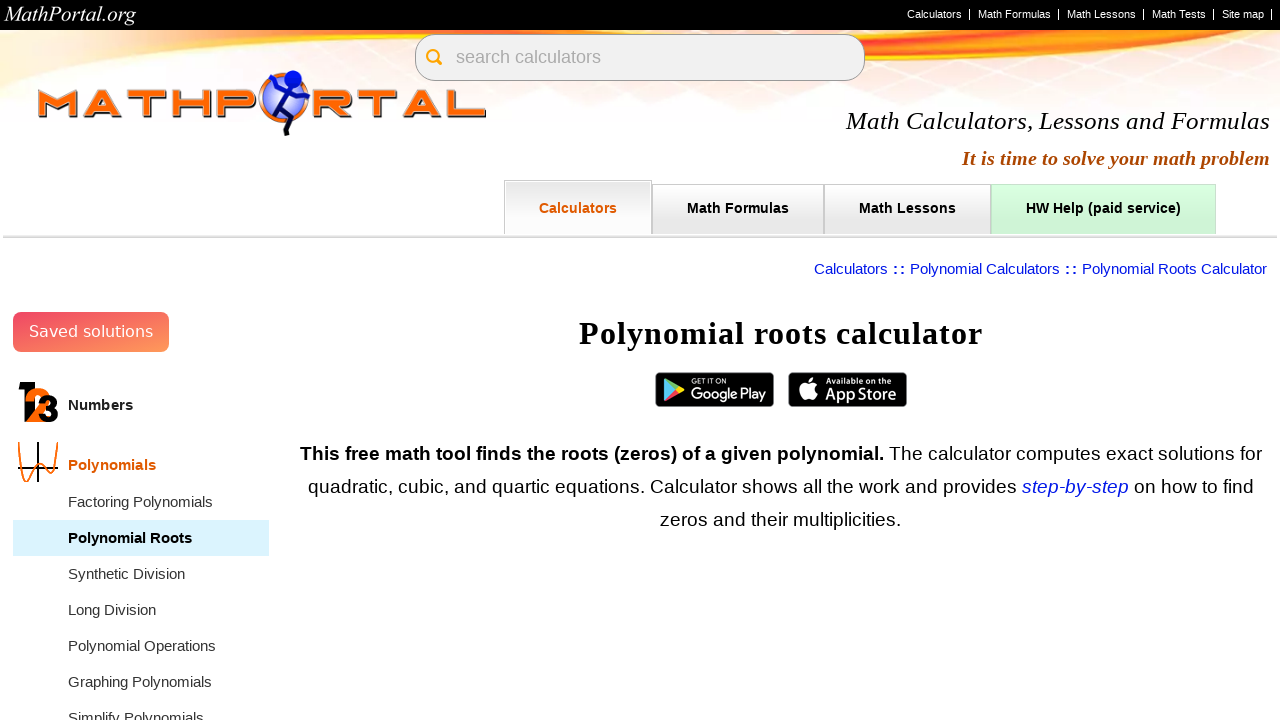

Navigated to polynomial roots calculator
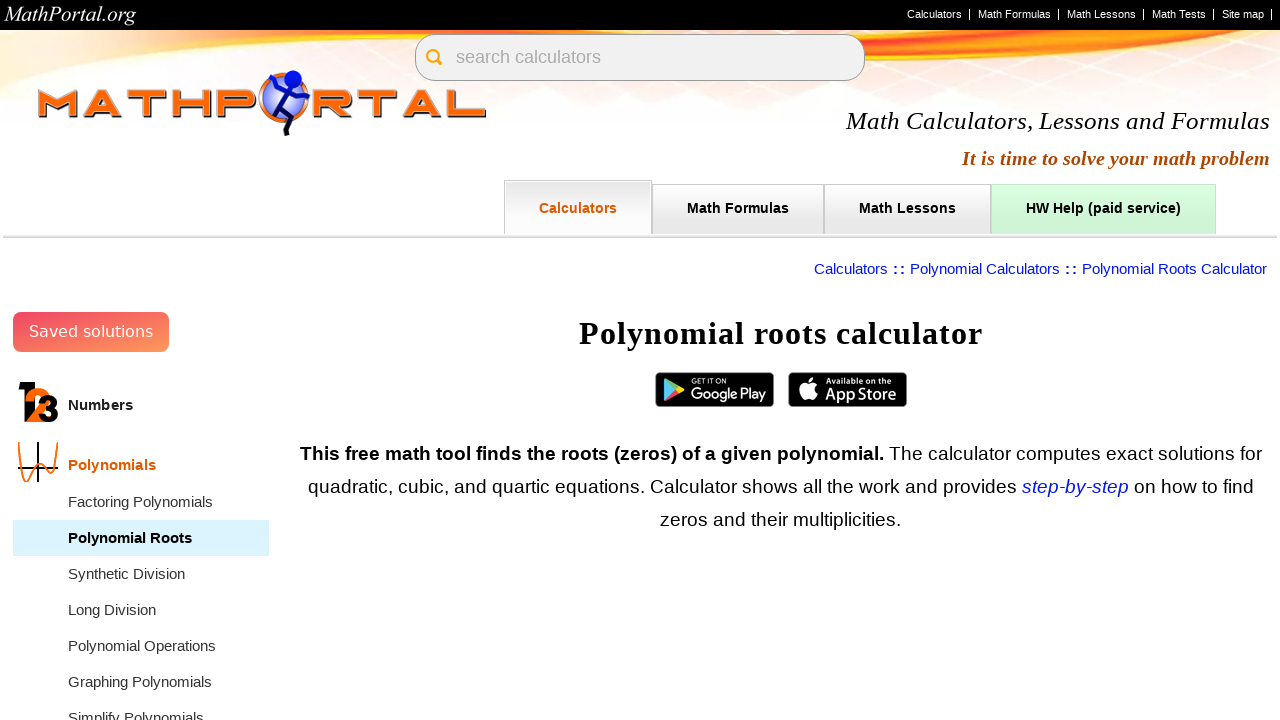

Entered quadratic equation 'x^2+4x+3' into the input field on #val1
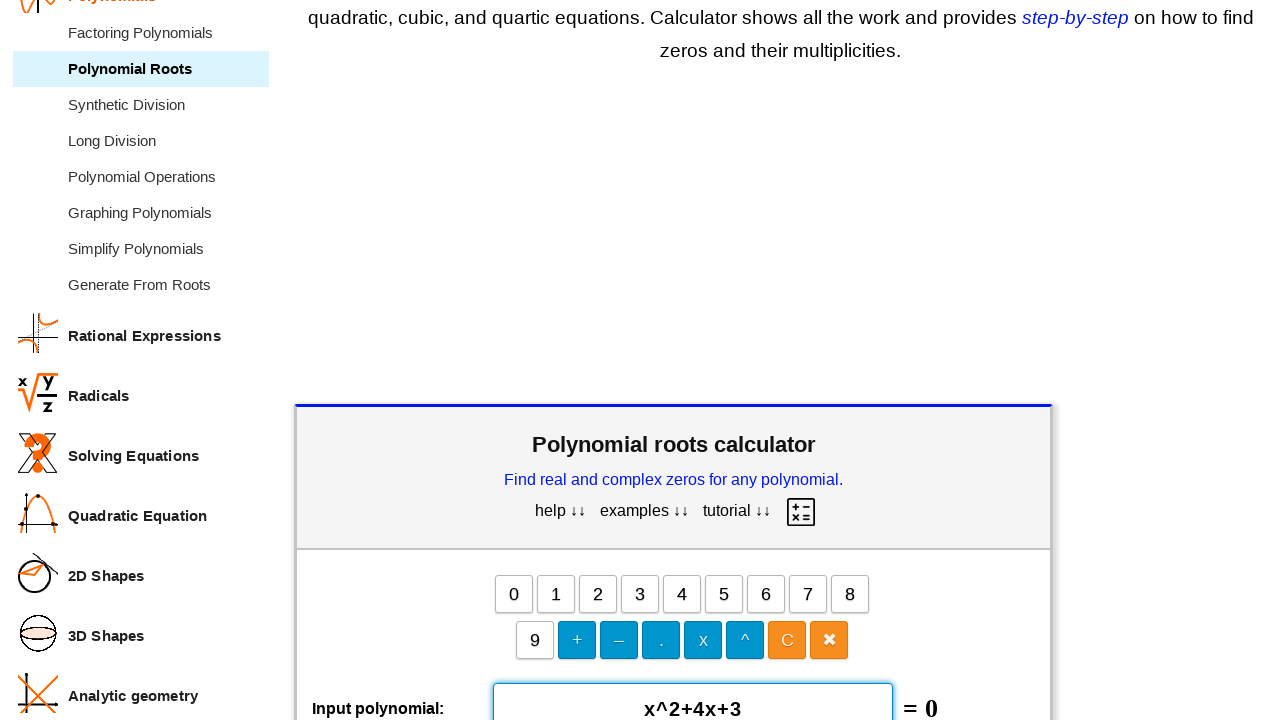

Clicked submit button to calculate polynomial roots at (674, 361) on #submitButton
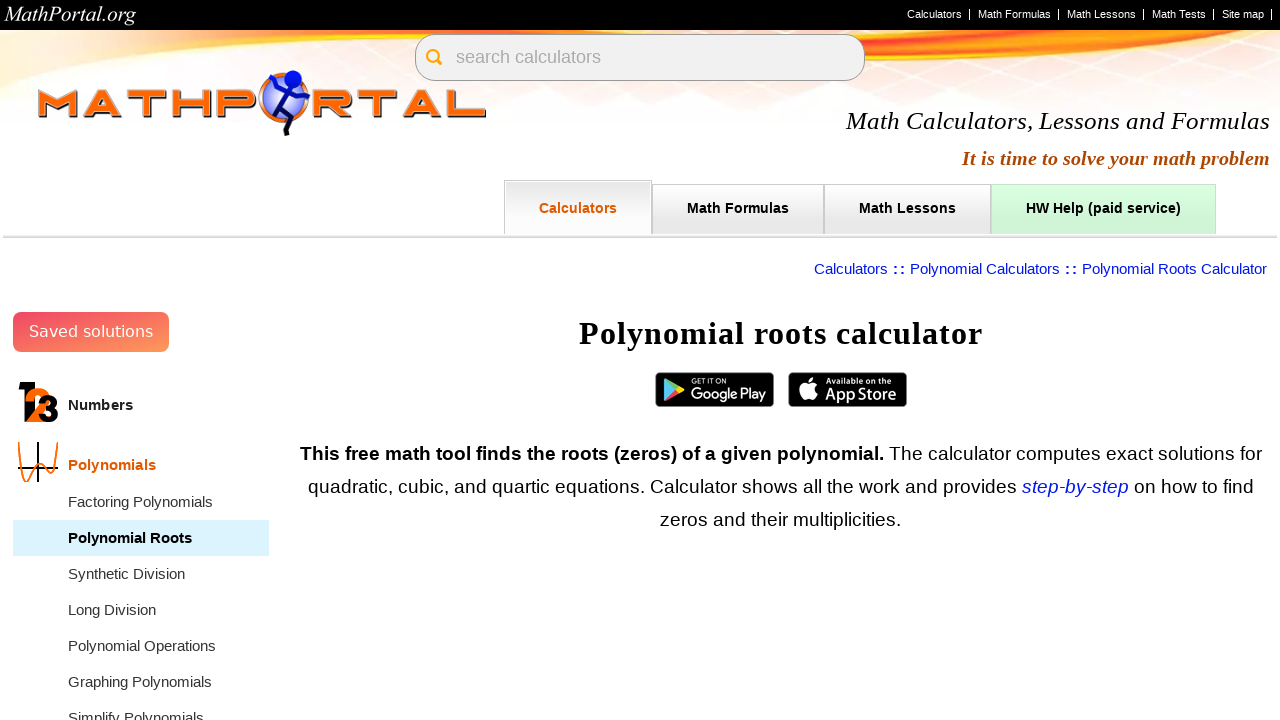

Results loaded and polynomial roots displayed
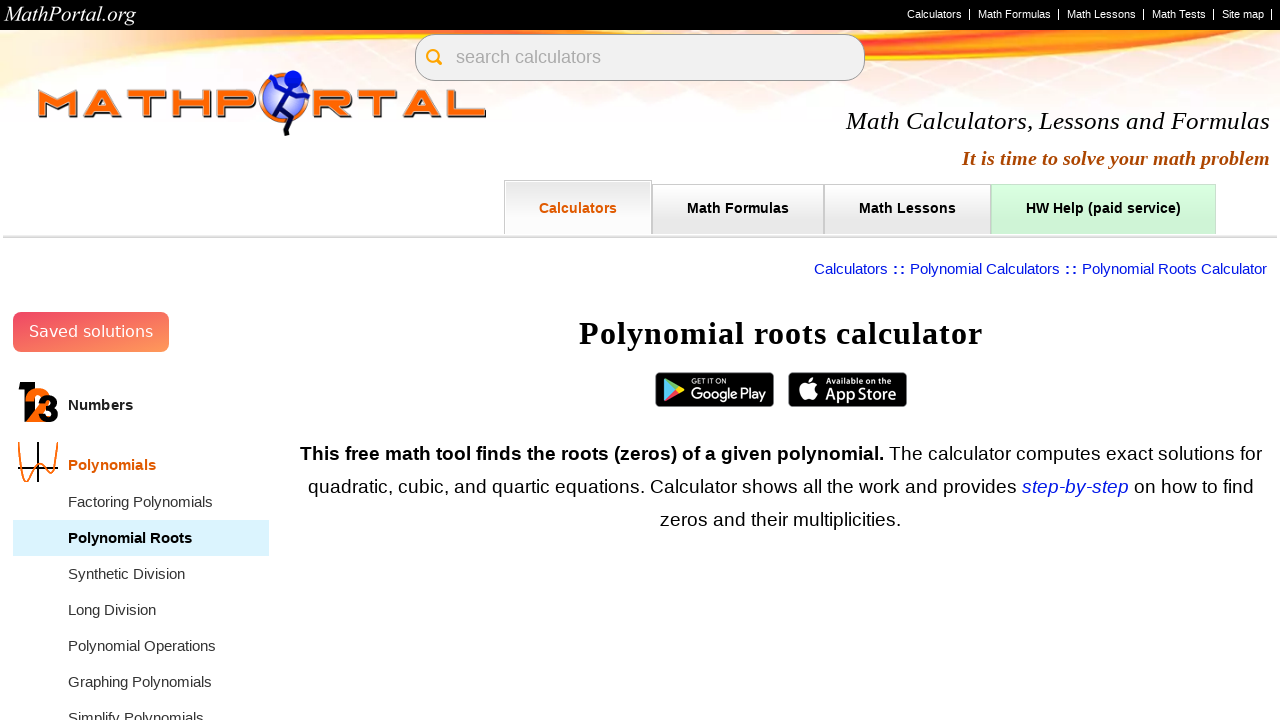

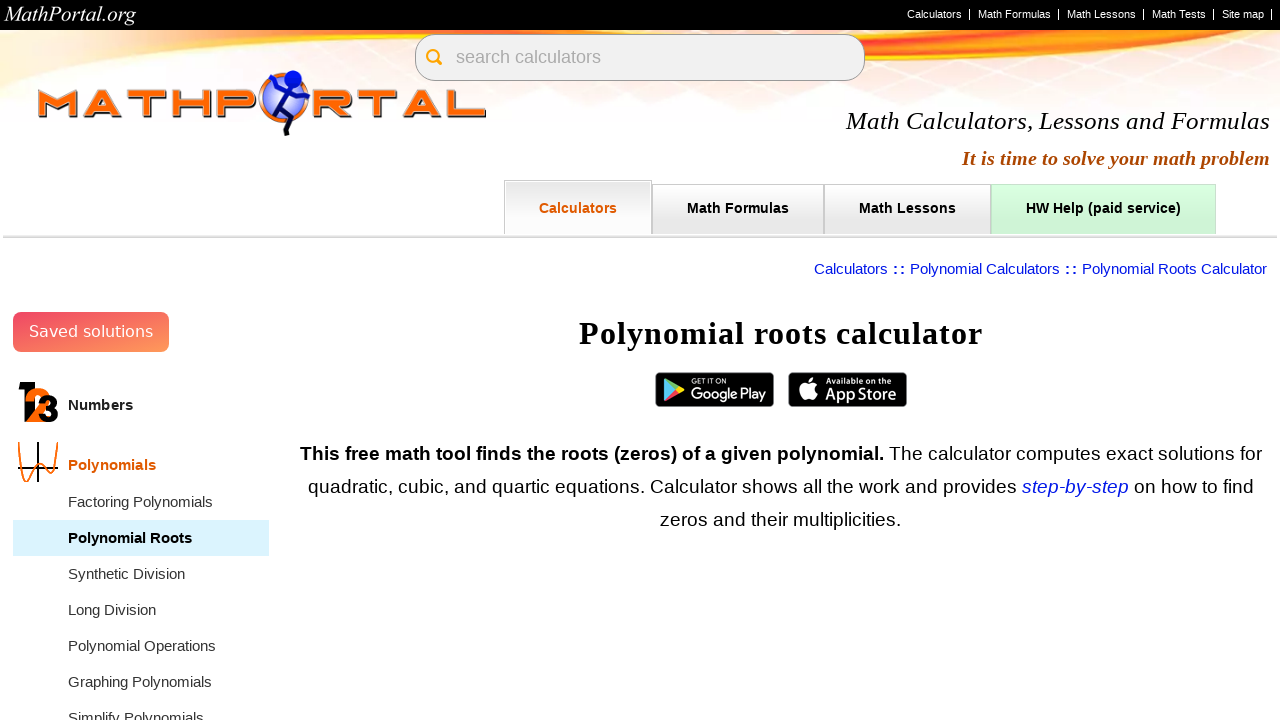